Navigates to Indeed.com homepage and retrieves the page title as a basic connectivity/smoke test

Starting URL: https://indeed.com/

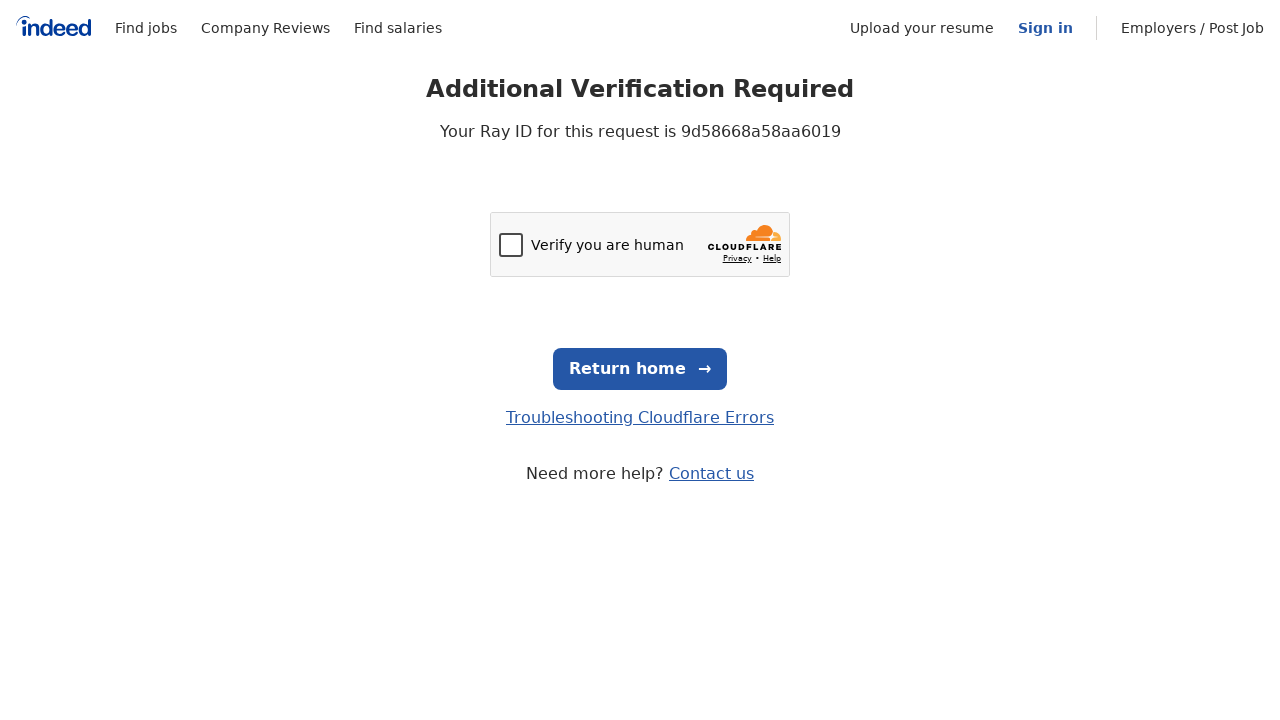

Navigated to Indeed.com homepage
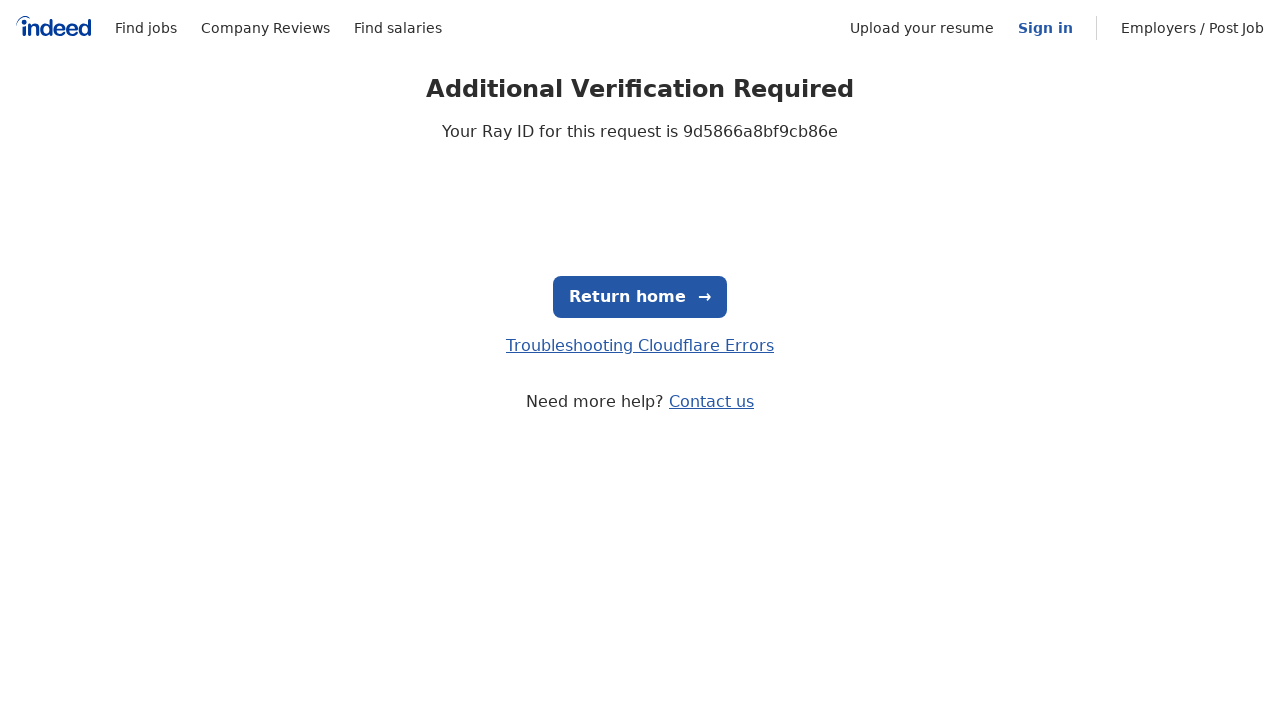

Retrieved page title: Just a moment...
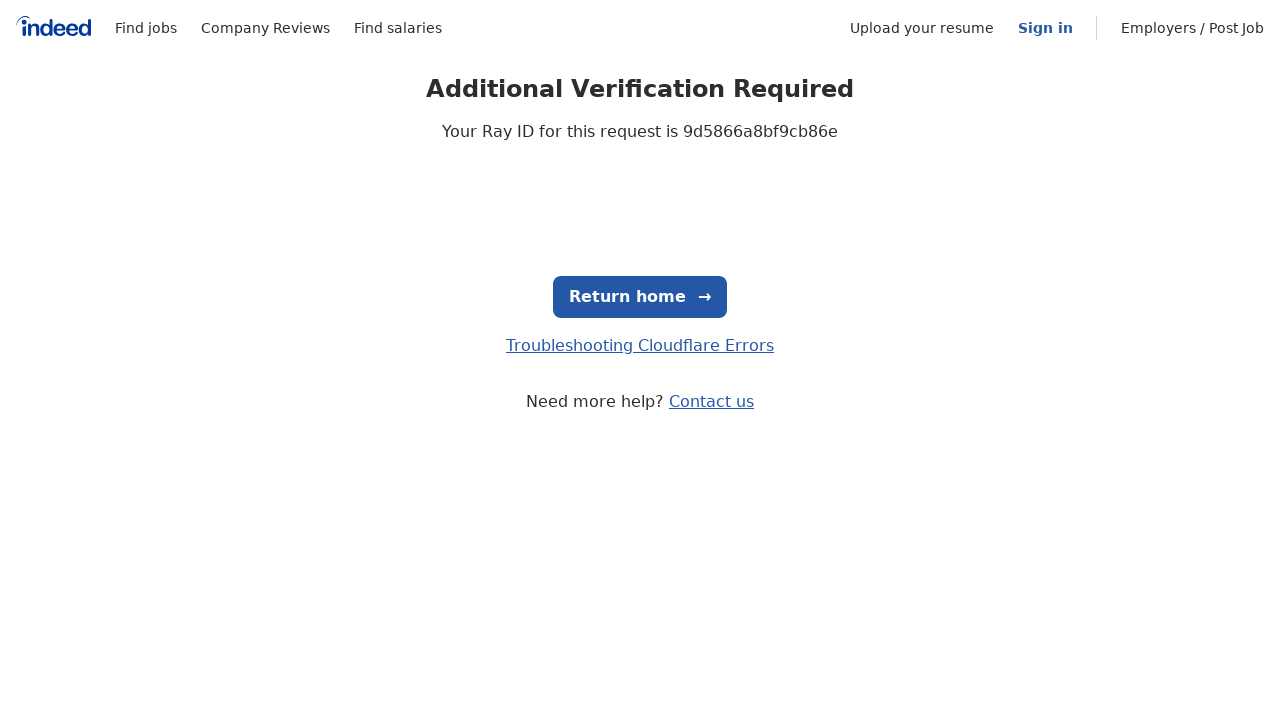

Page fully loaded - DOM content interactive
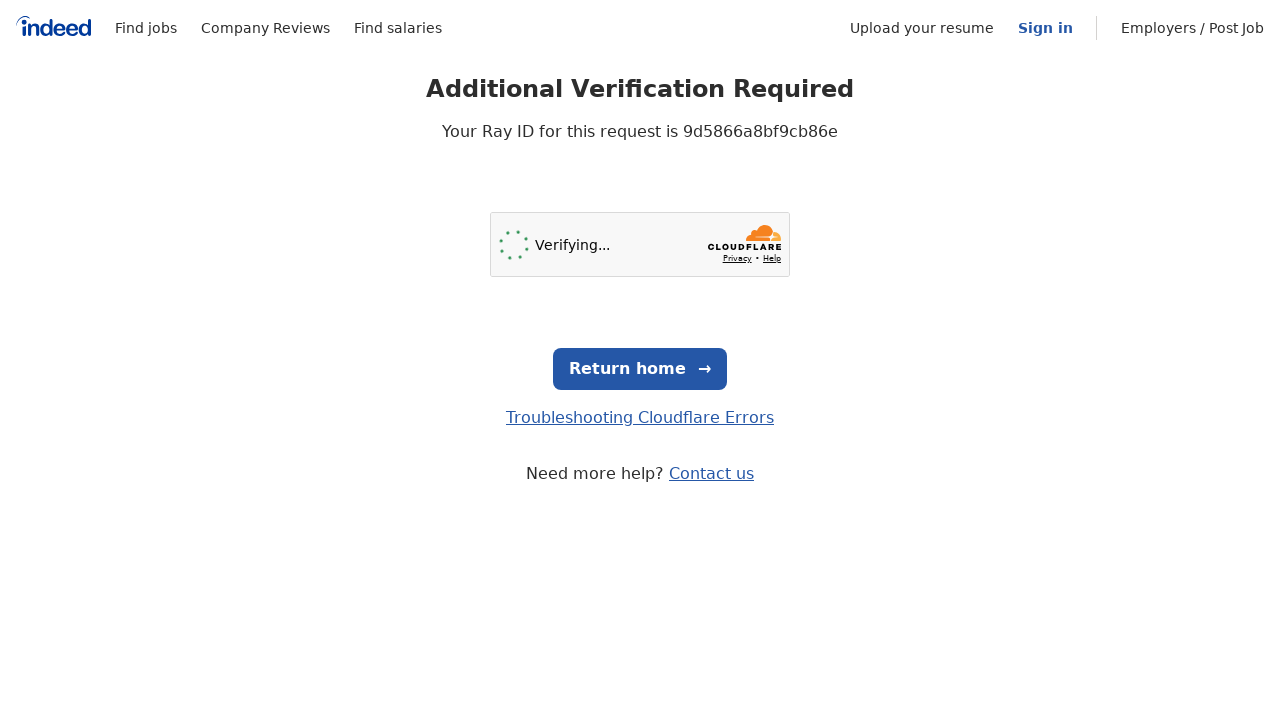

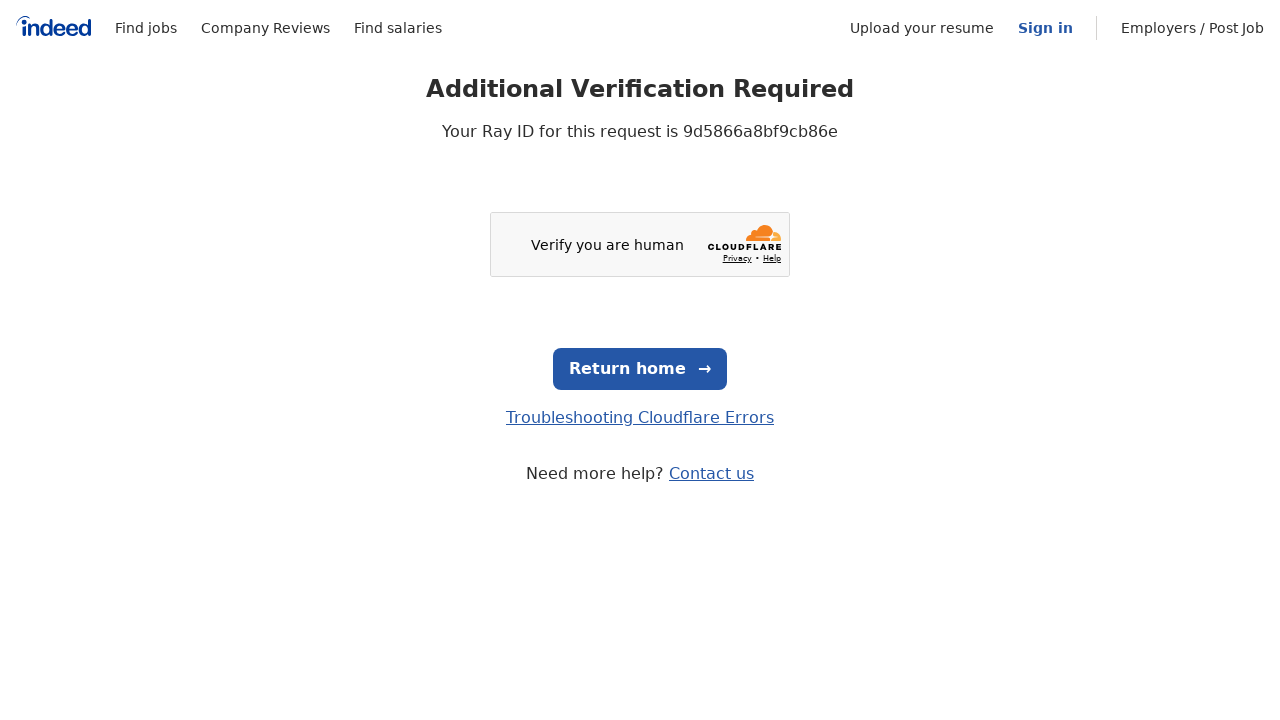